Tests dynamic content loading by clicking a Start button and verifying that "Hello World!" text appears using a reusable wait method pattern

Starting URL: https://the-internet.herokuapp.com/dynamic_loading/1

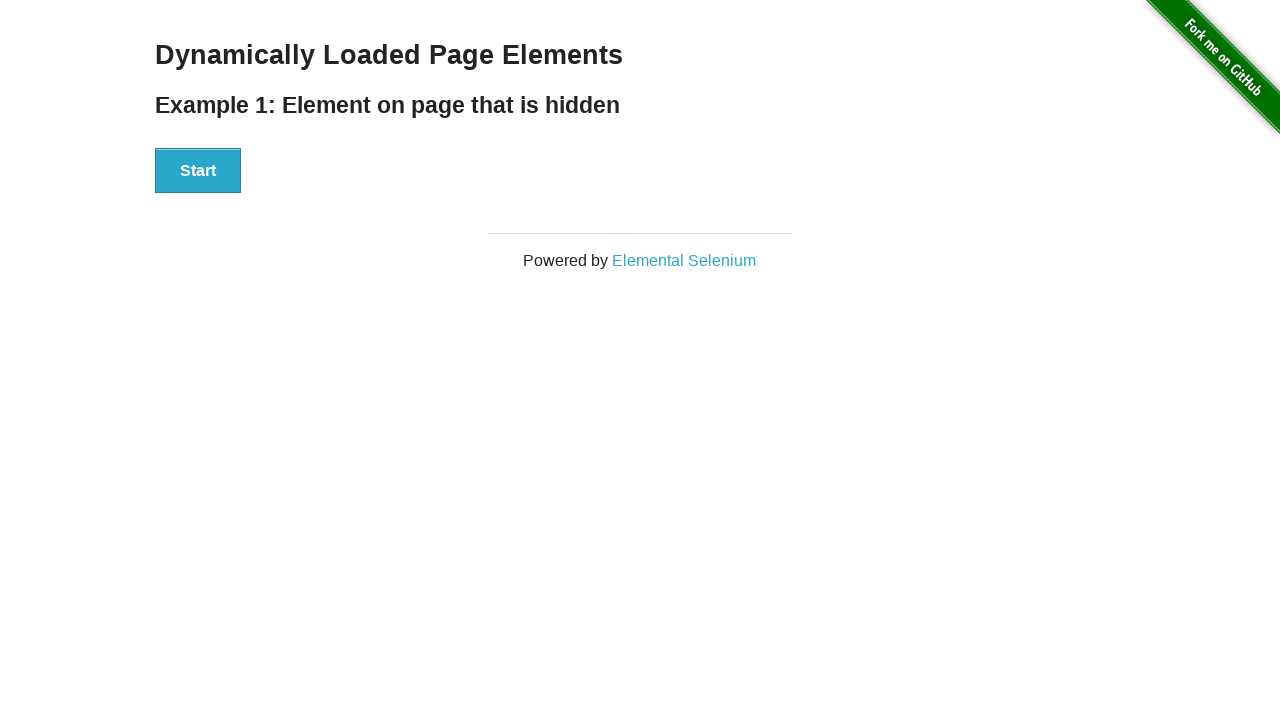

Navigated to dynamic loading test page
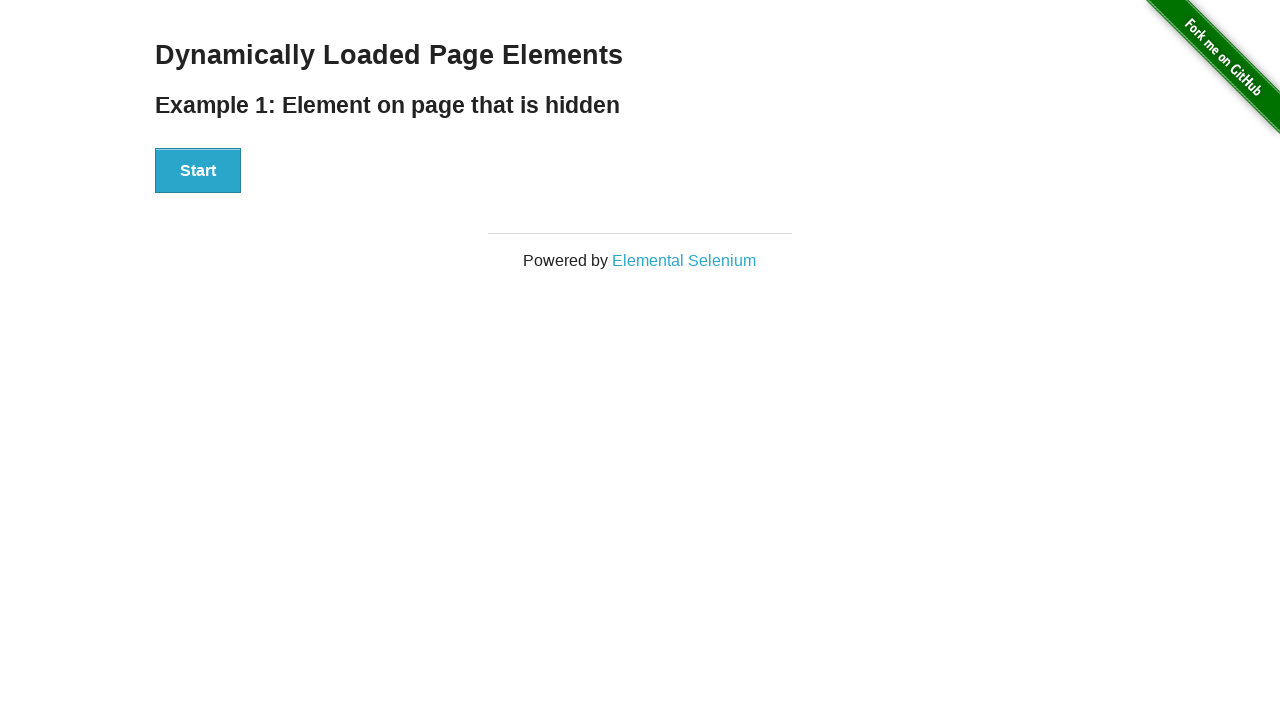

Clicked the Start button to trigger dynamic content loading at (198, 171) on xpath=//div[@id='start']//button
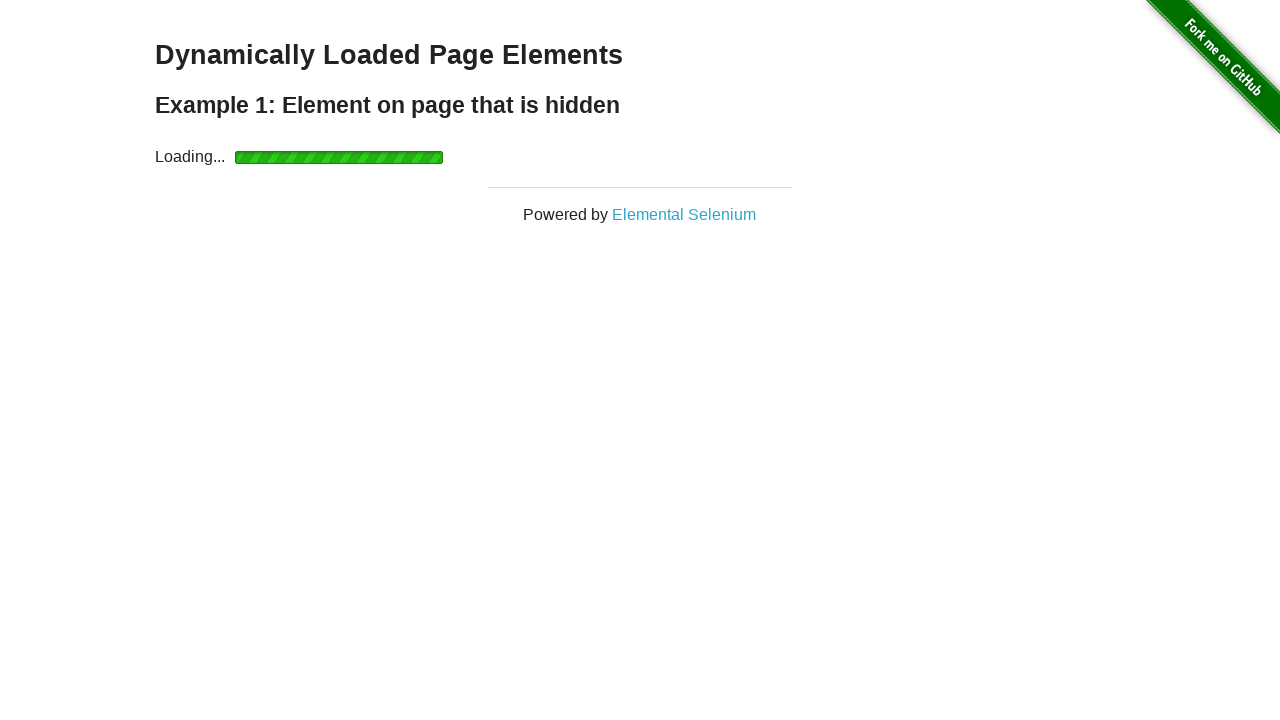

Waited for 'Hello World!' text to appear and become visible
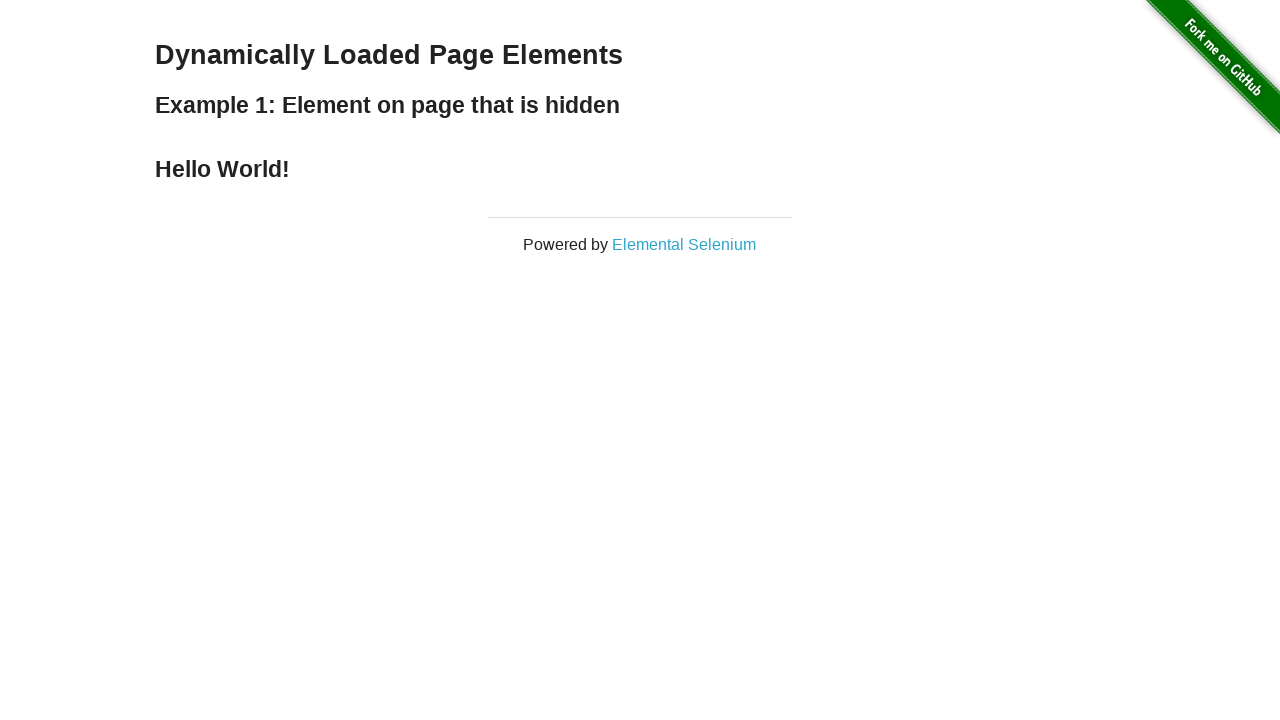

Located the Hello World text element
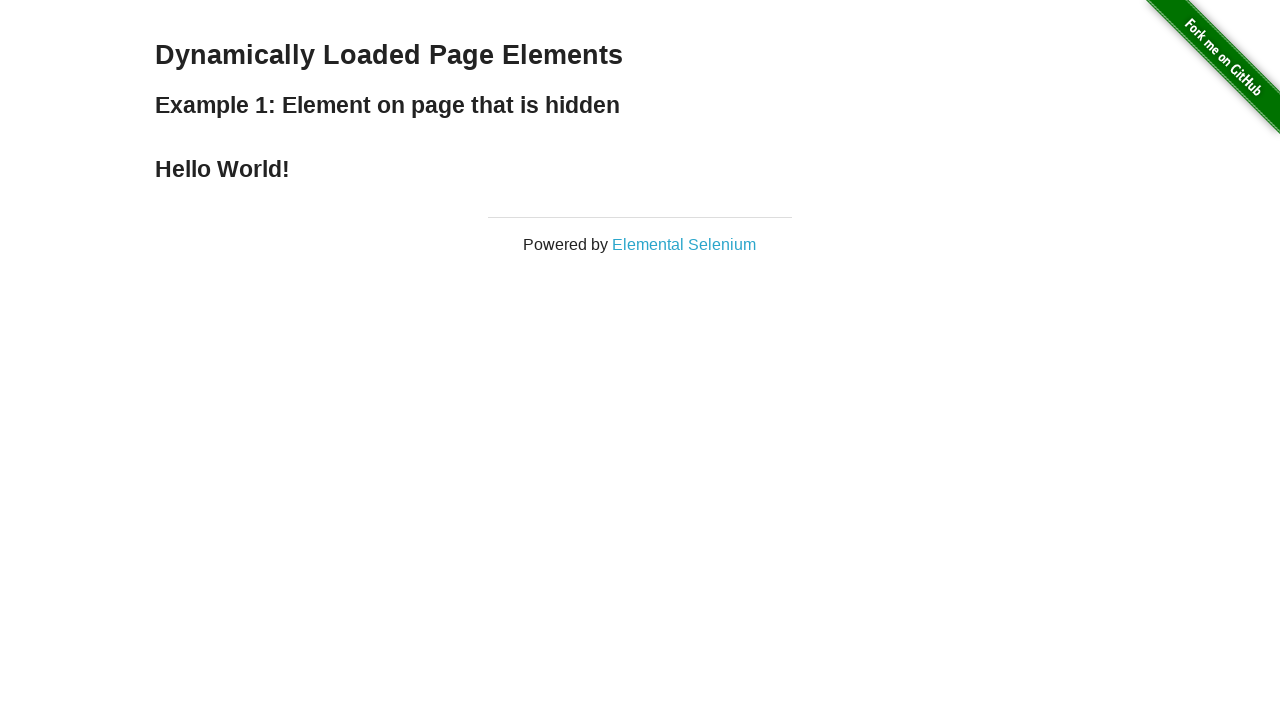

Verified that the text content equals 'Hello World!'
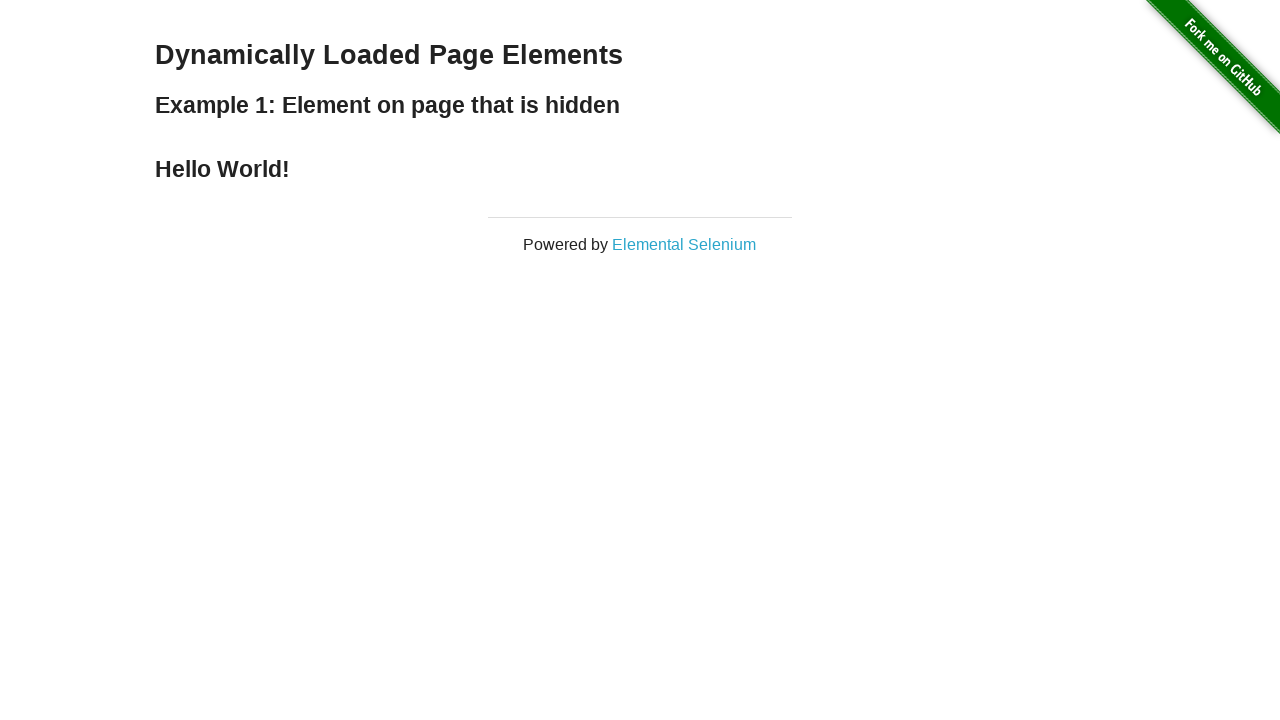

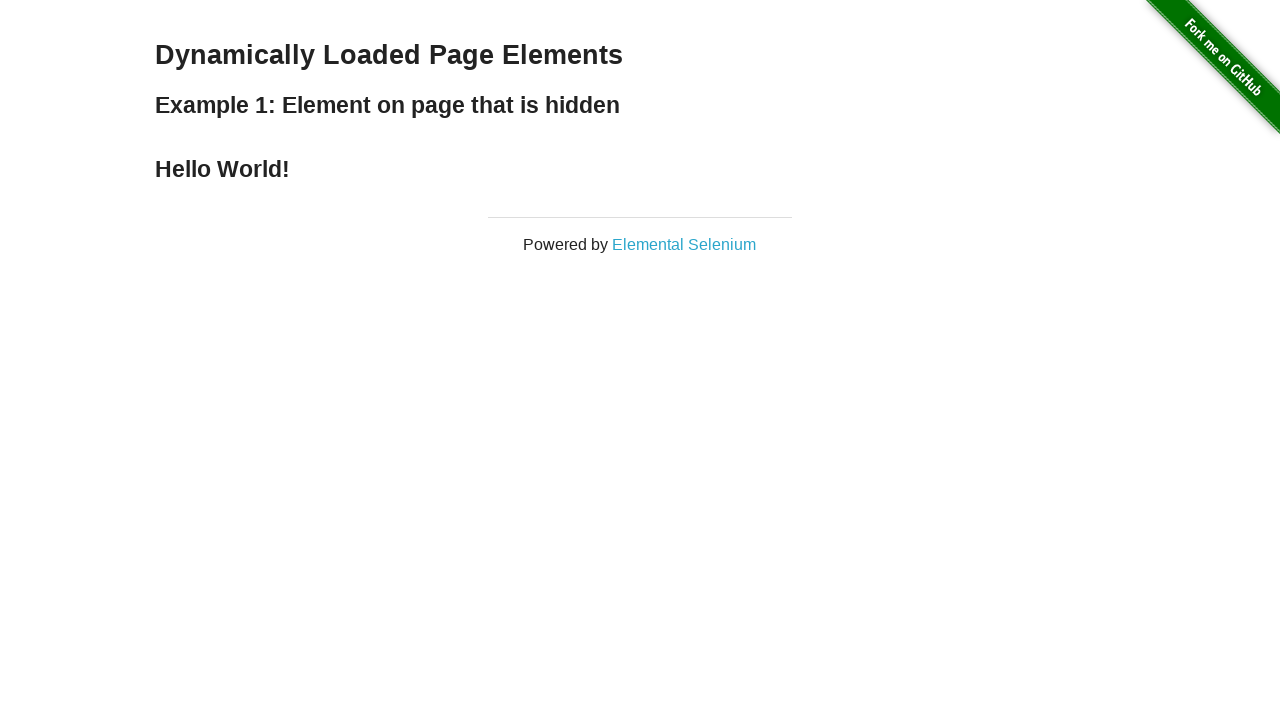